Tests keyboard input actions including typing text, using space key, and backspace

Starting URL: http://sahitest.com/demo/label.htm

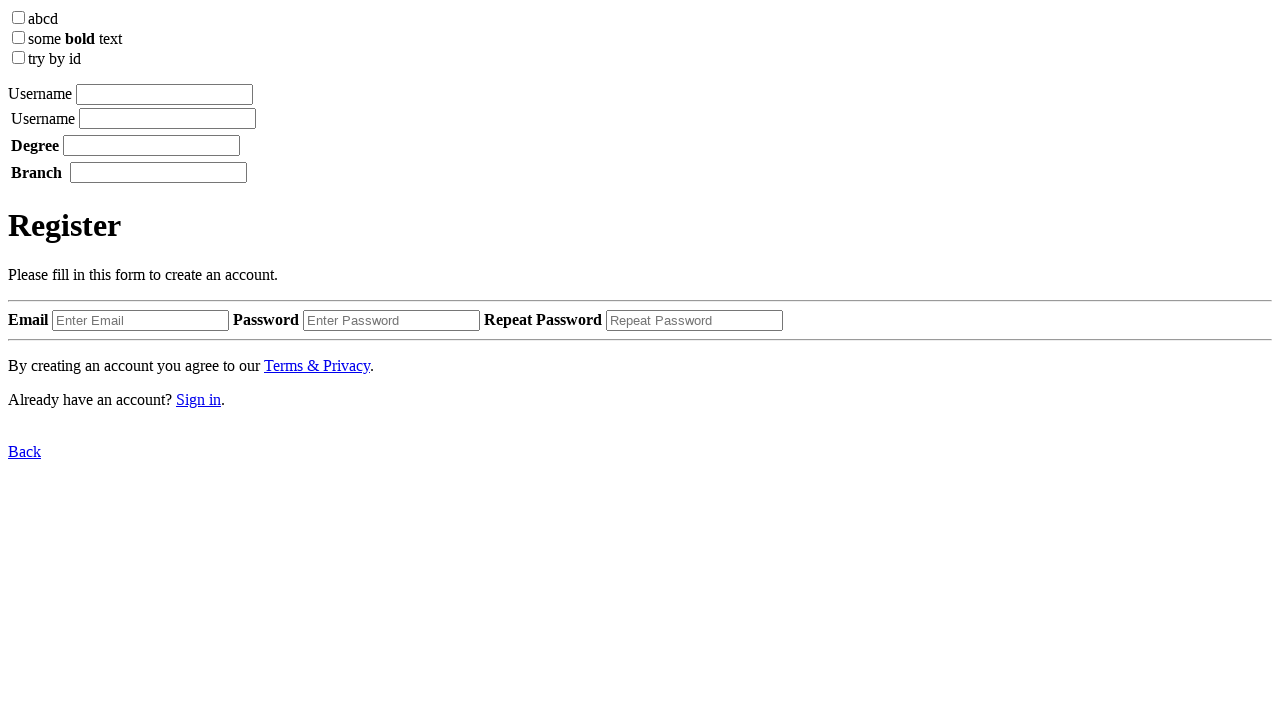

Clicked on username input field at (164, 94) on xpath=/html/body/label[1]/input
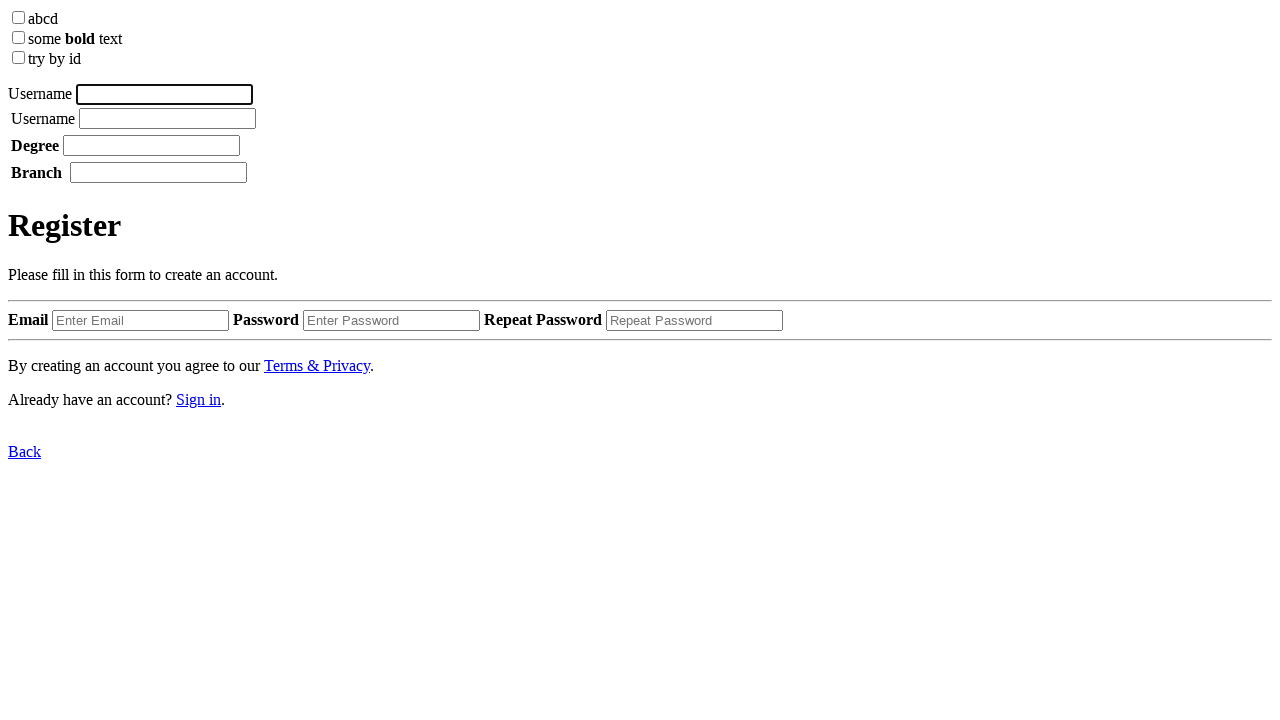

Typed 'username tom' into the field with 100ms delay between characters on xpath=/html/body/label[1]/input
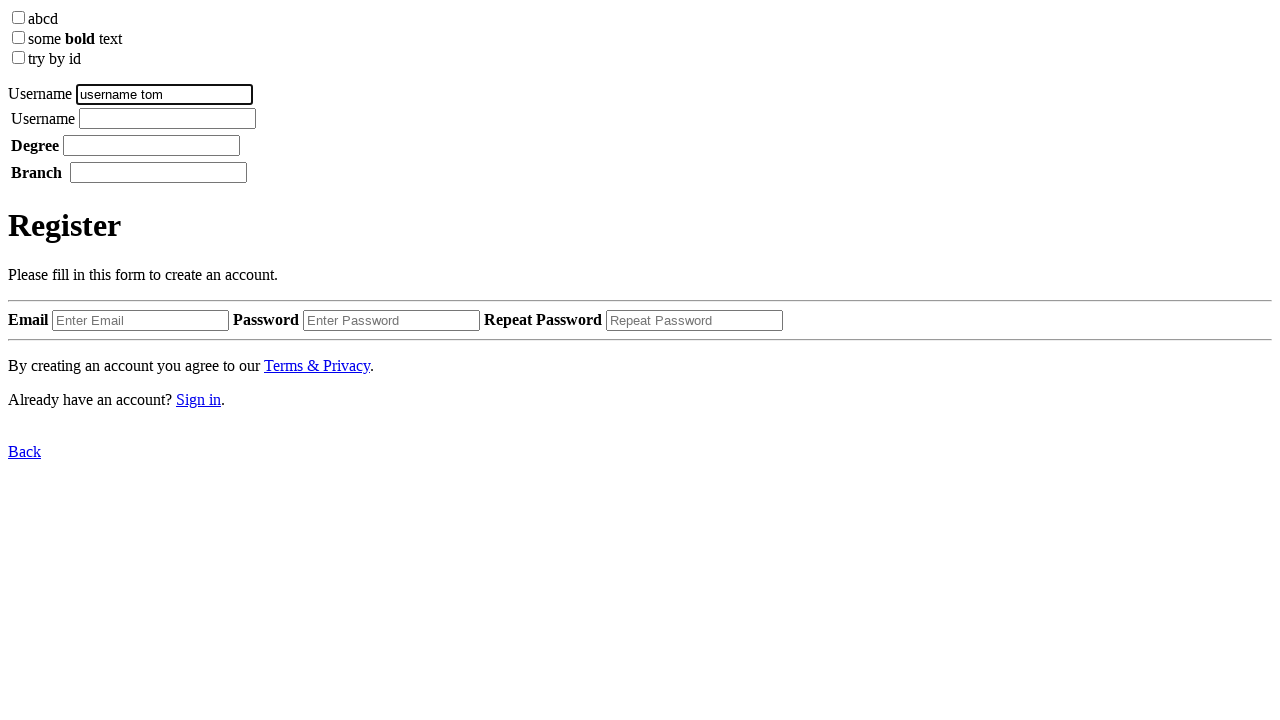

Pressed Backspace to remove the last character
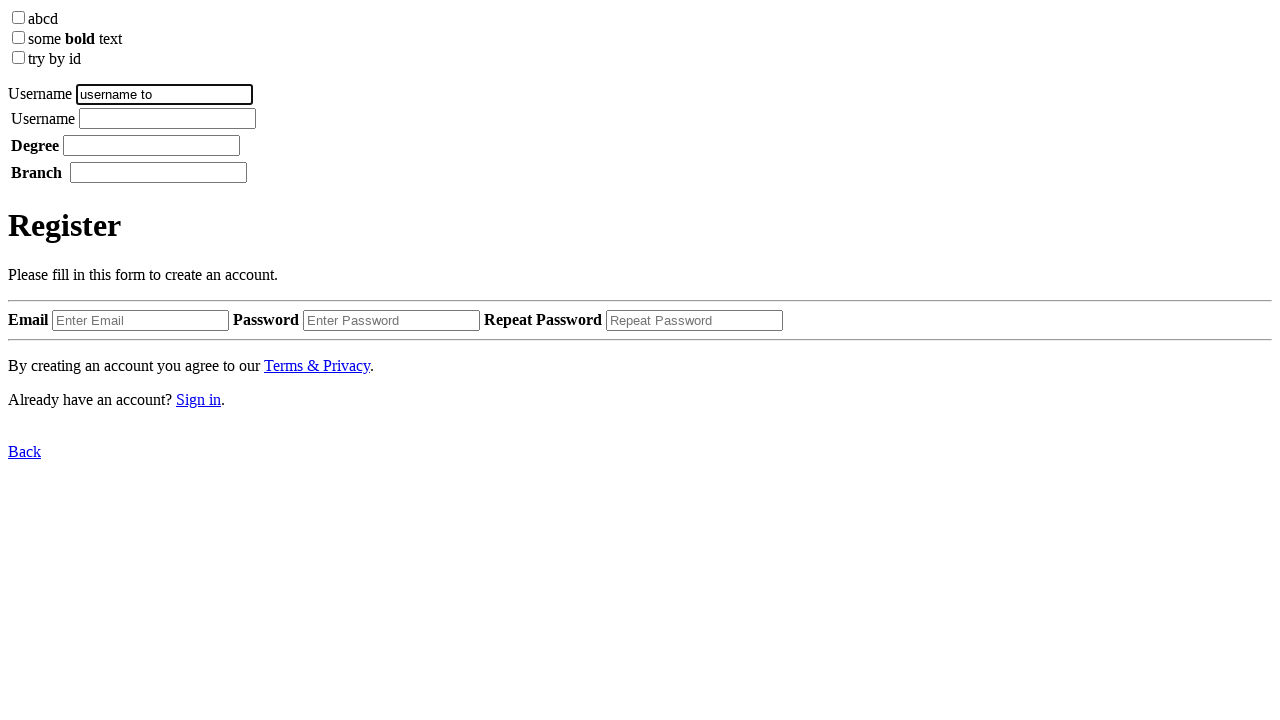

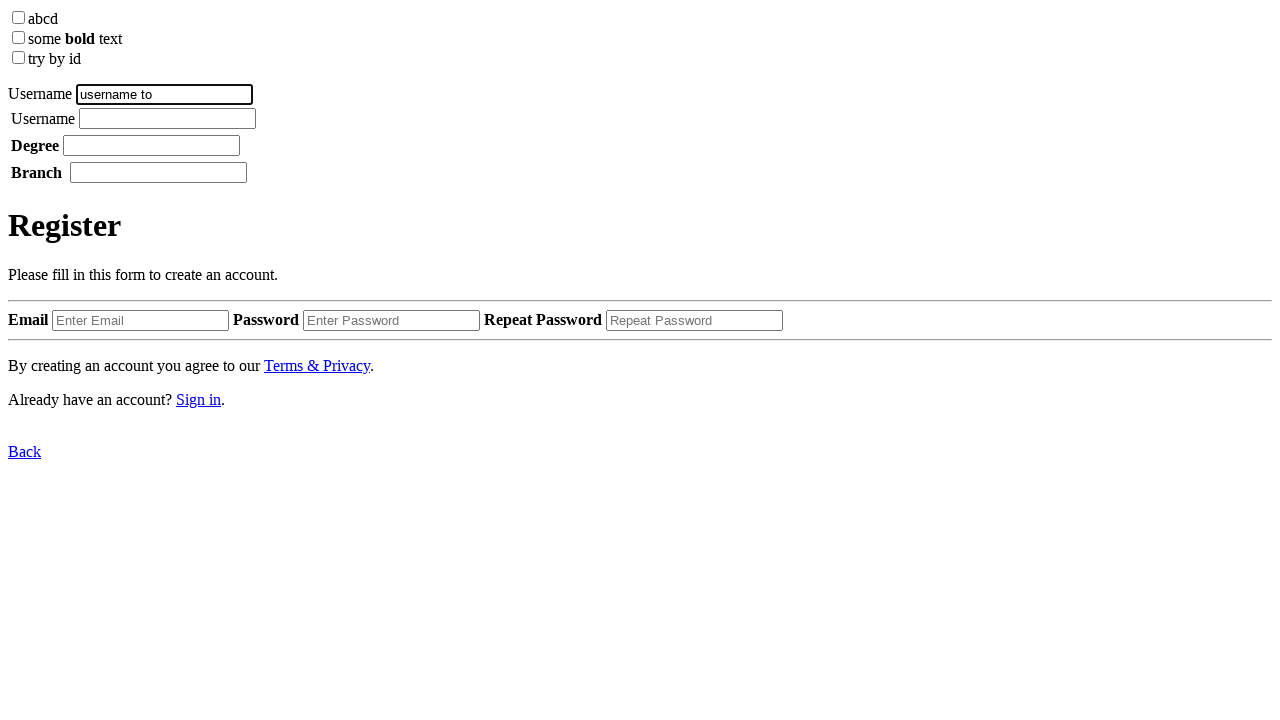